Tests Crestron website search functionality by searching for a product, clicking on the first "Learn More" result, and verifying product details like image and description are displayed on the product page.

Starting URL: https://www.crestron.com/

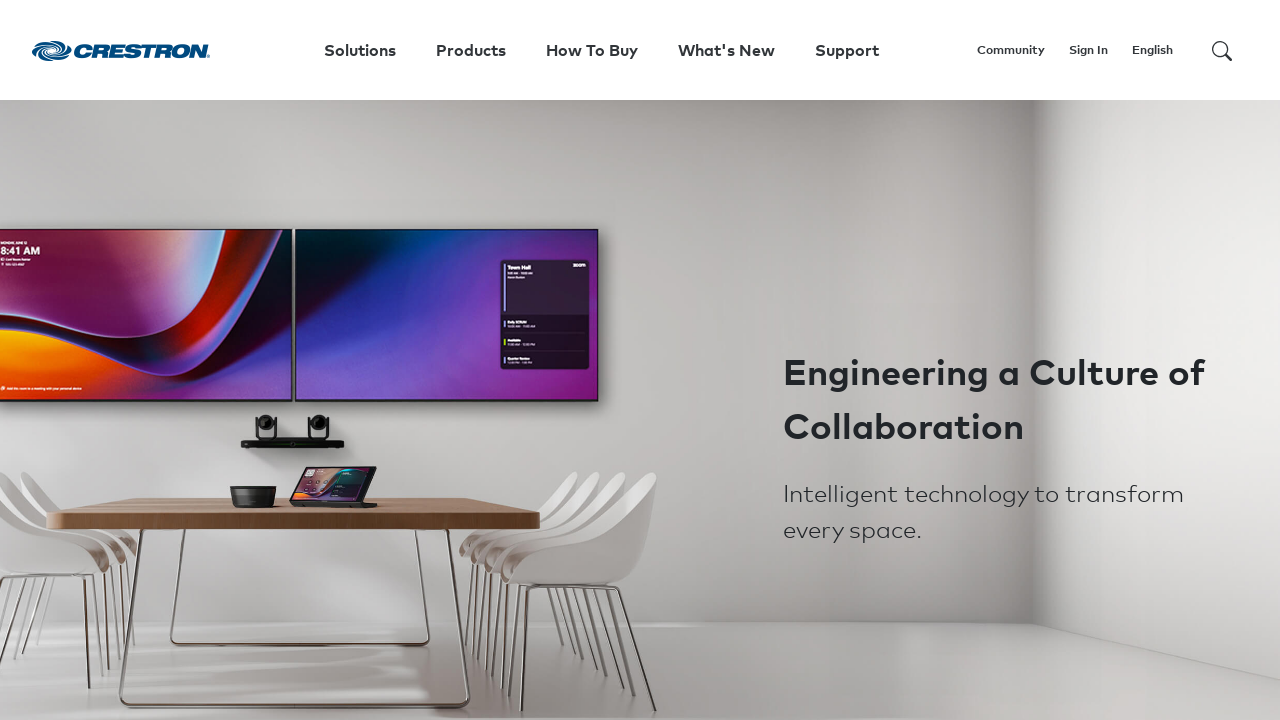

Clicked search icon to open search field at (1222, 51) on svg[viewBox='0 0 16 16']
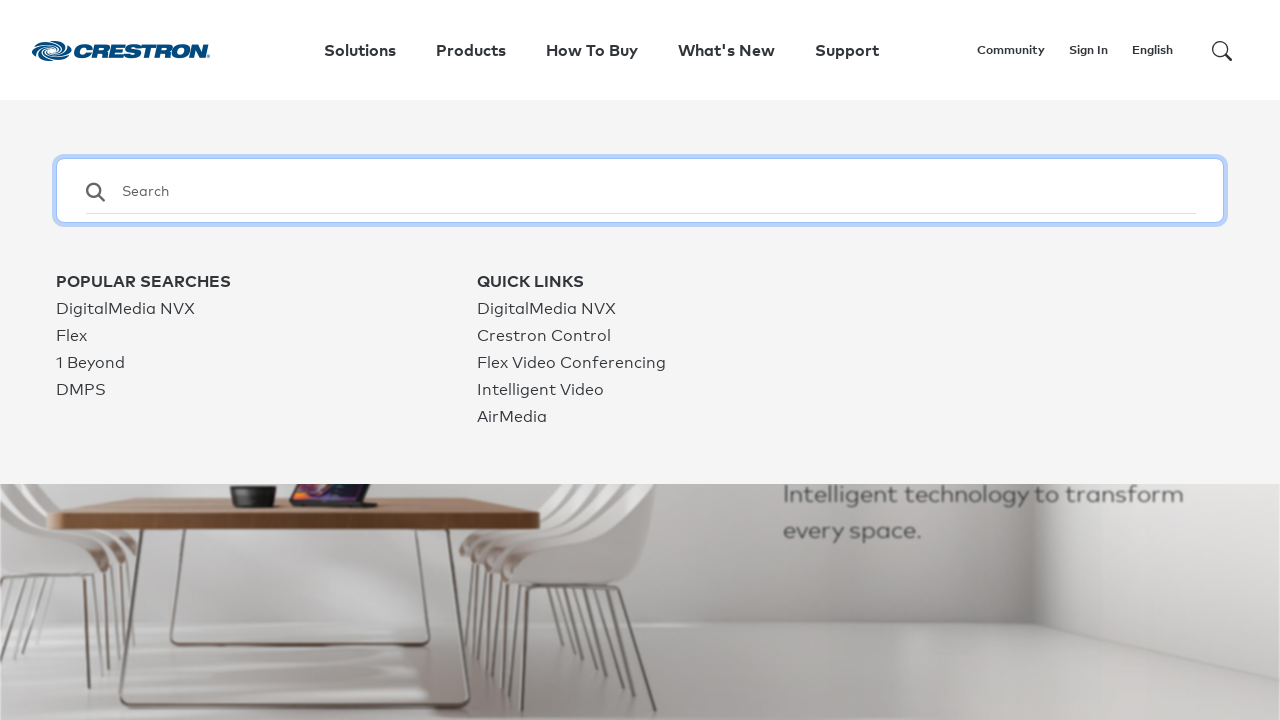

Search input field loaded
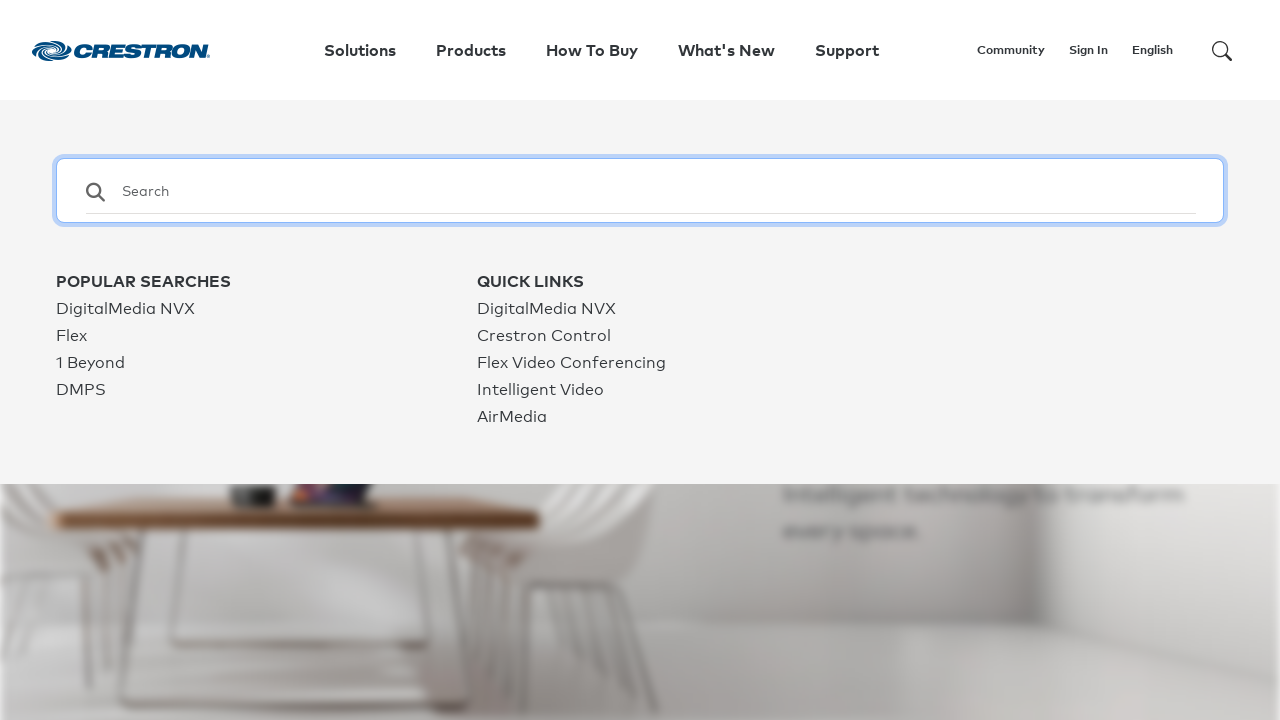

Filled search field with 'TSW-1070' on input[type='search']
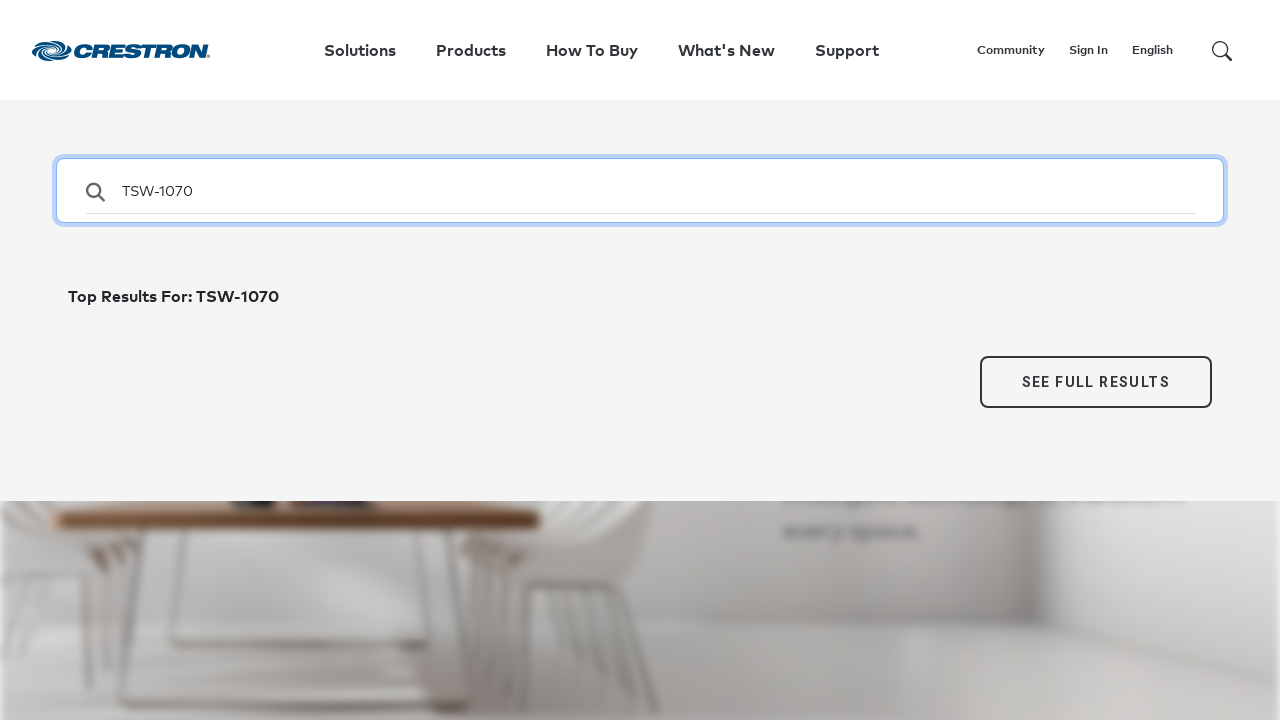

Pressed Enter to submit search
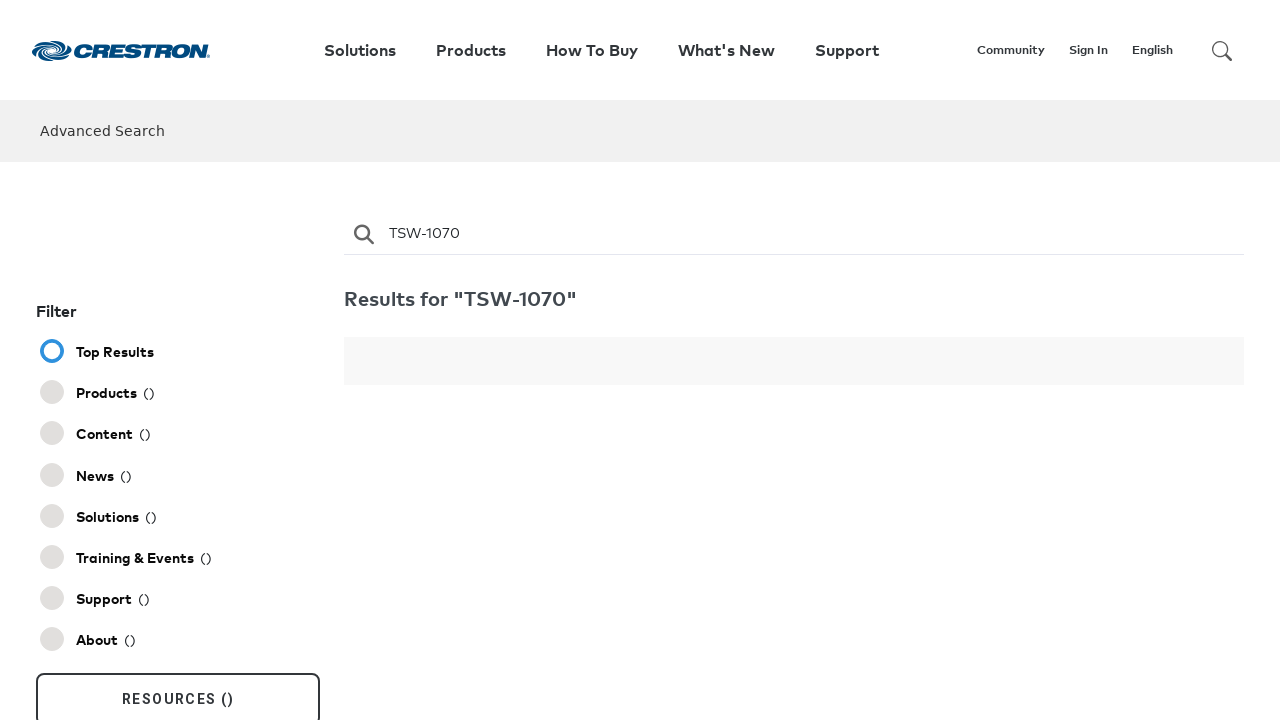

Search results loaded with product buttons
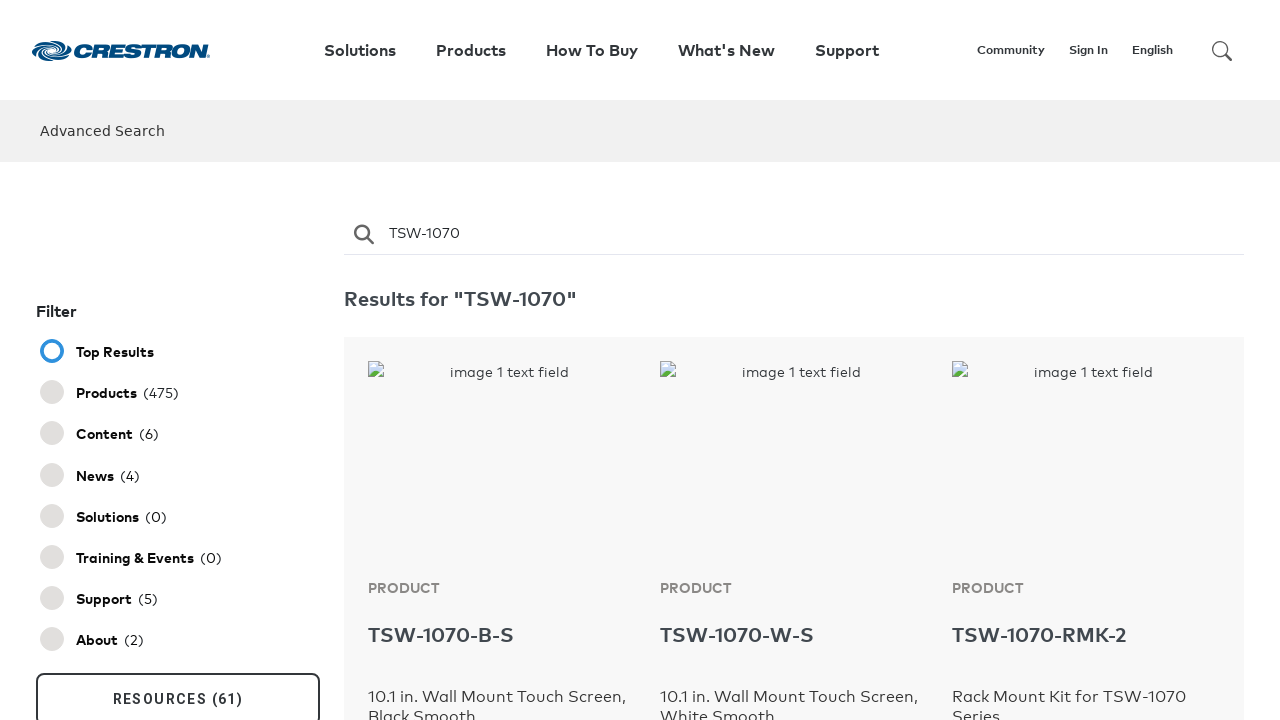

Located first 'Learn More' button
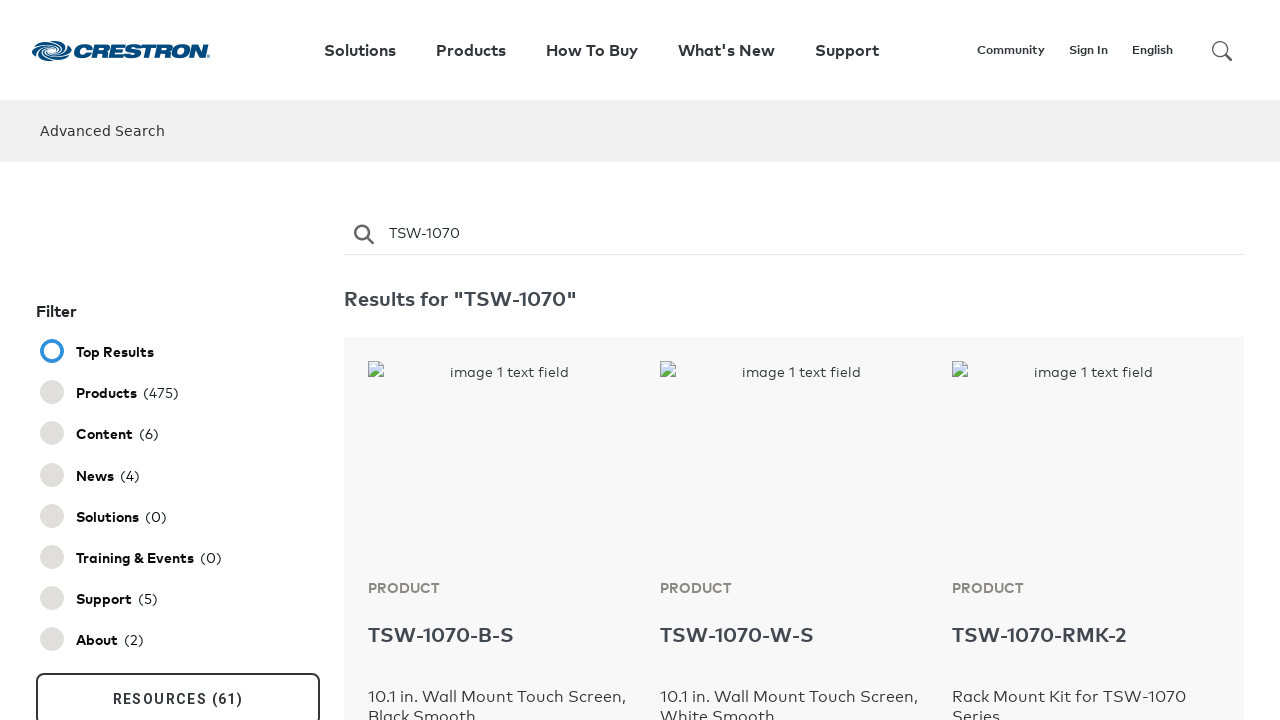

Extracted href attribute from Learn More button
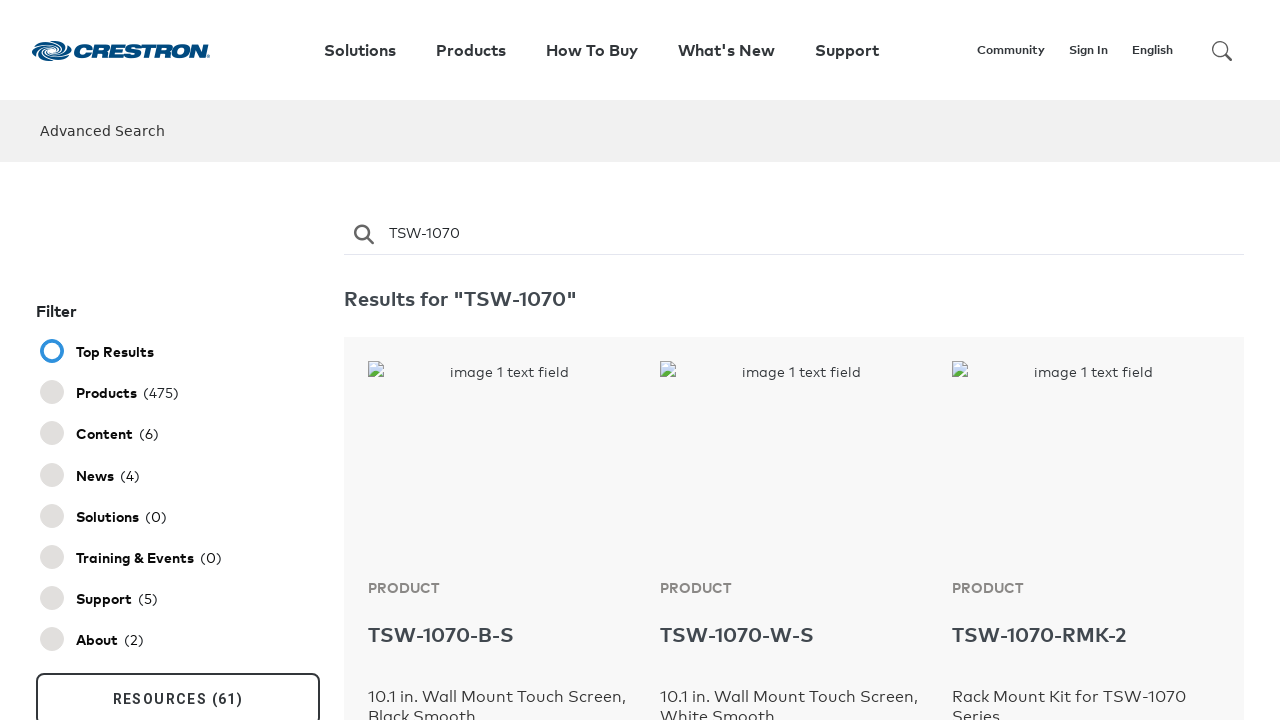

Navigated to product page: https://www.crestron.com/Products/Catalog/Control-and-Management/User-Interfaces/Touchscreen/TSW-1070-B-S
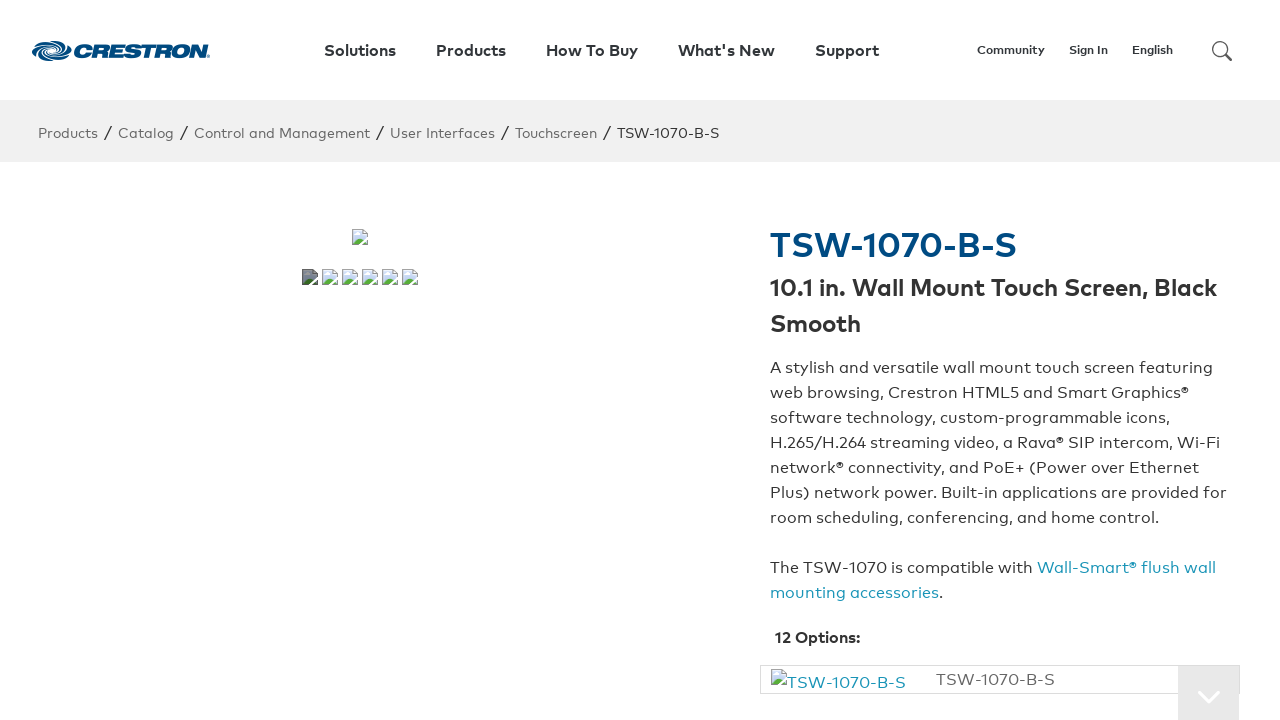

Product page loaded with description visible
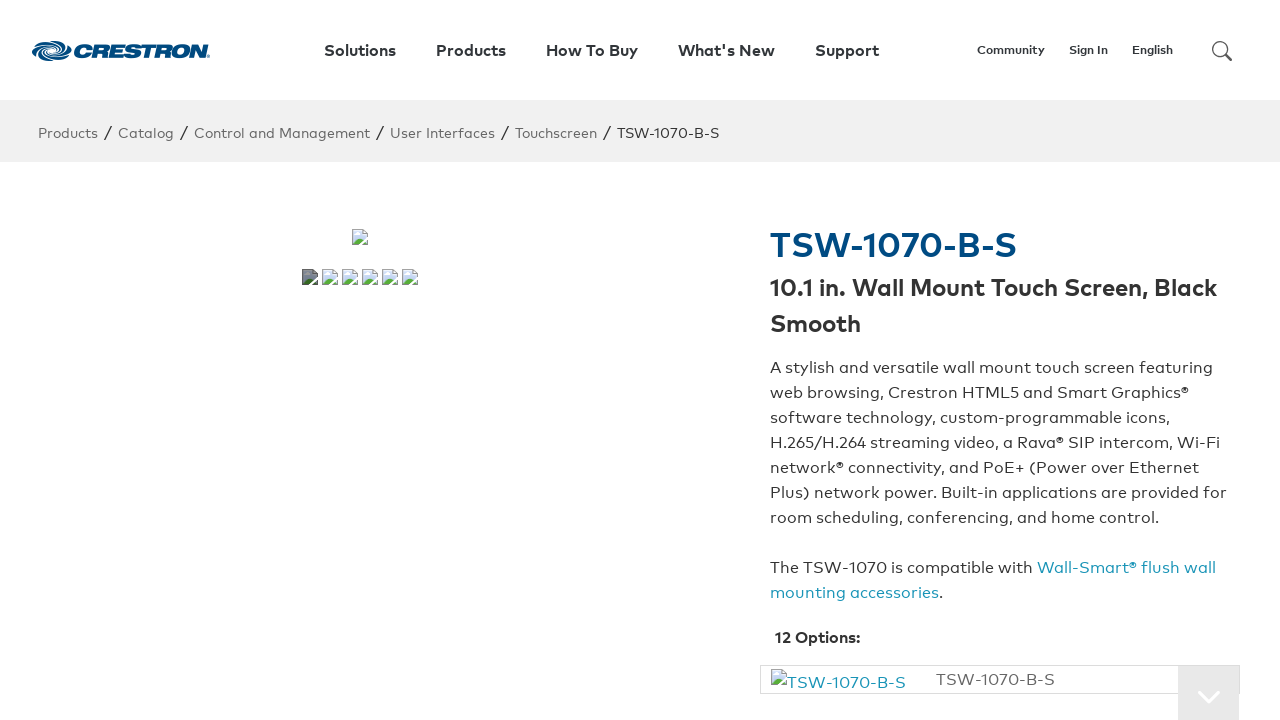

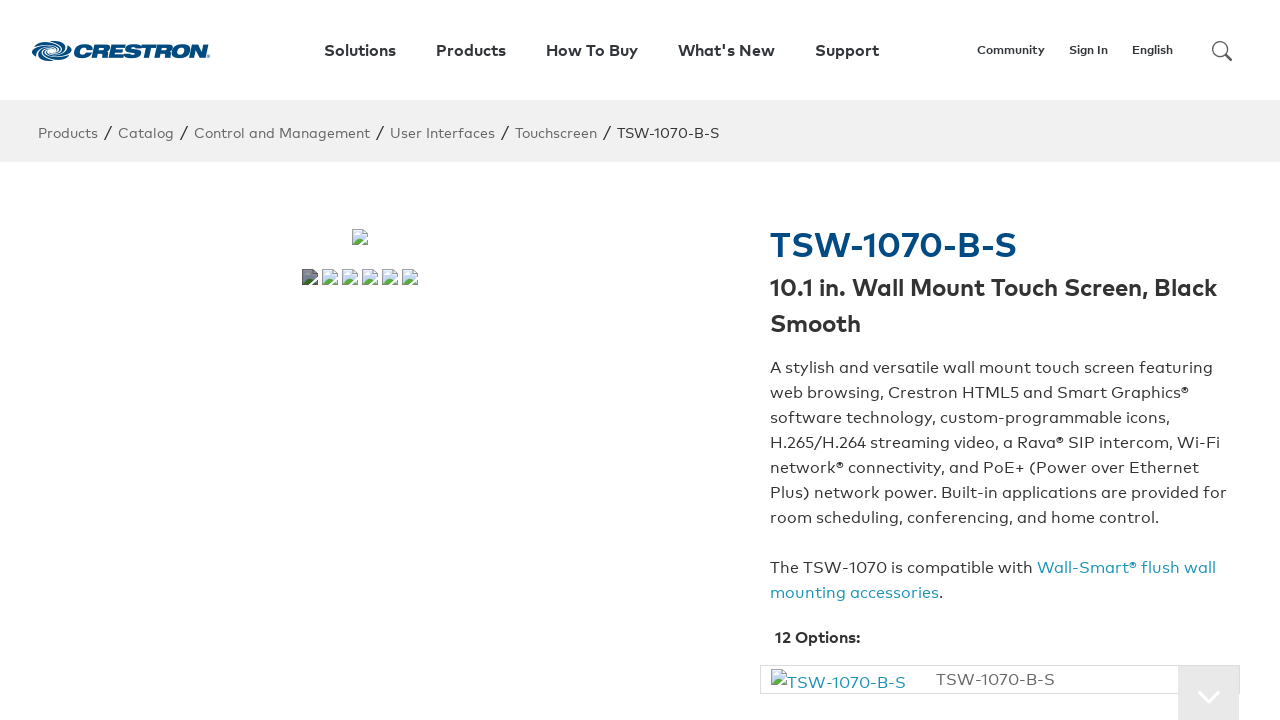